Tests handling of a JavaScript prompt dialog by entering text into the prompt and verifying the entered text is displayed in the result.

Starting URL: https://the-internet.herokuapp.com/javascript_alerts

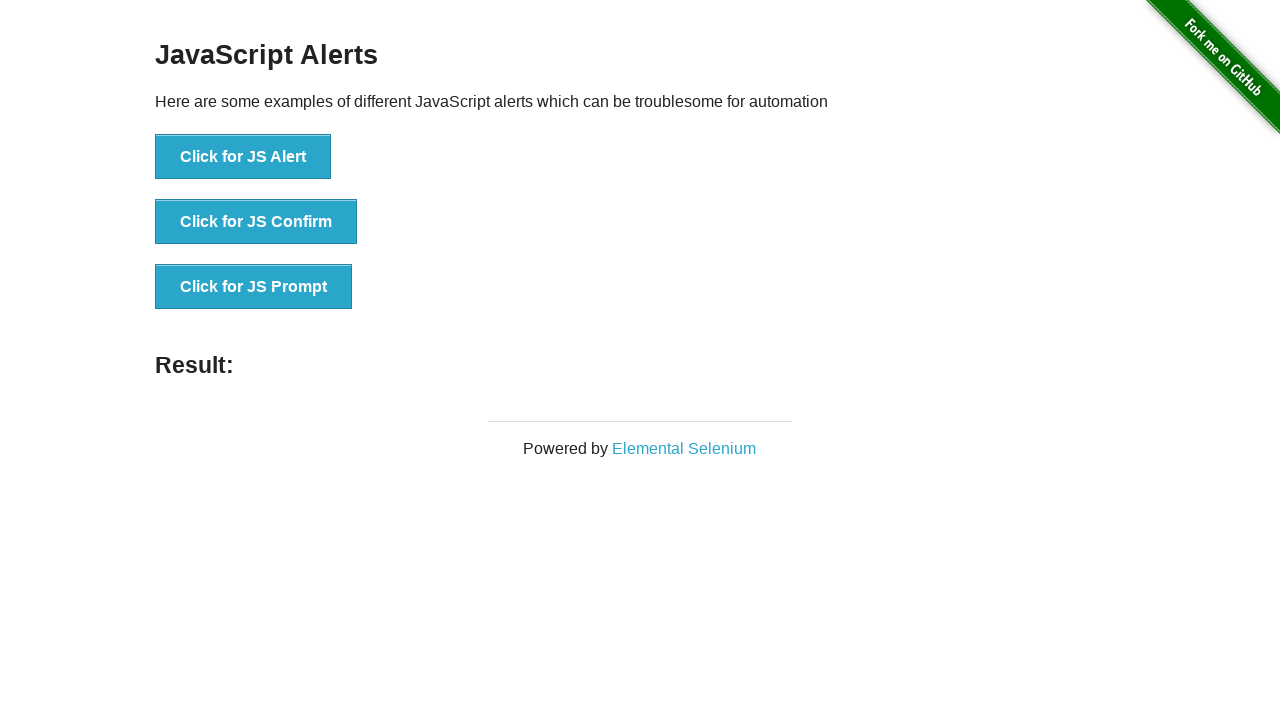

Set up dialog handler to accept prompt with text 'hello'
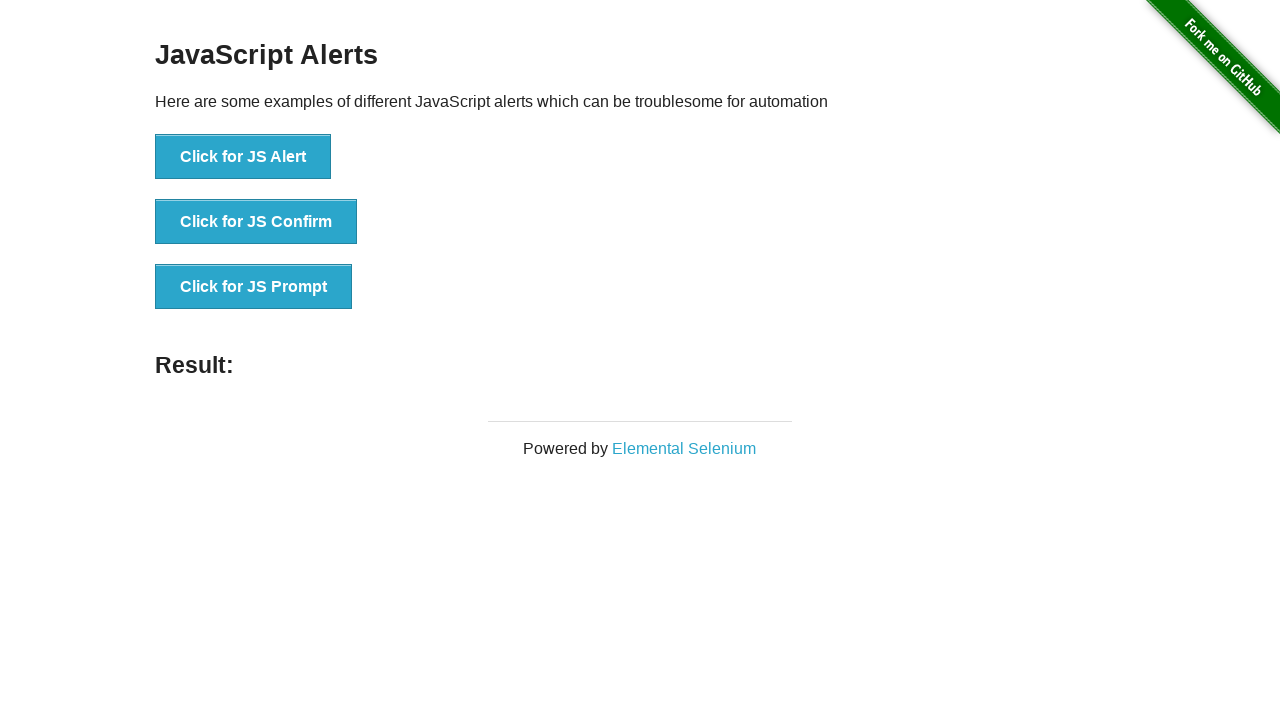

Clicked button to trigger JavaScript prompt dialog at (254, 287) on text=Click for JS Prompt
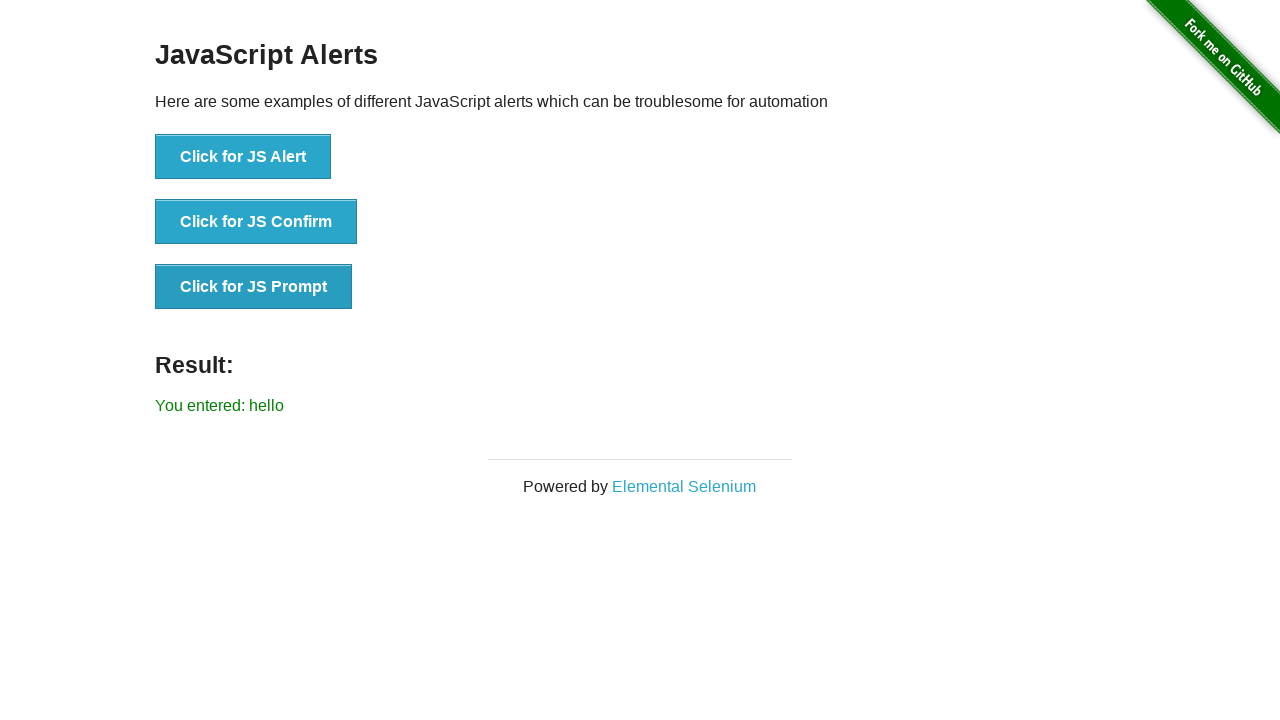

Verified result displays 'You entered: hello'
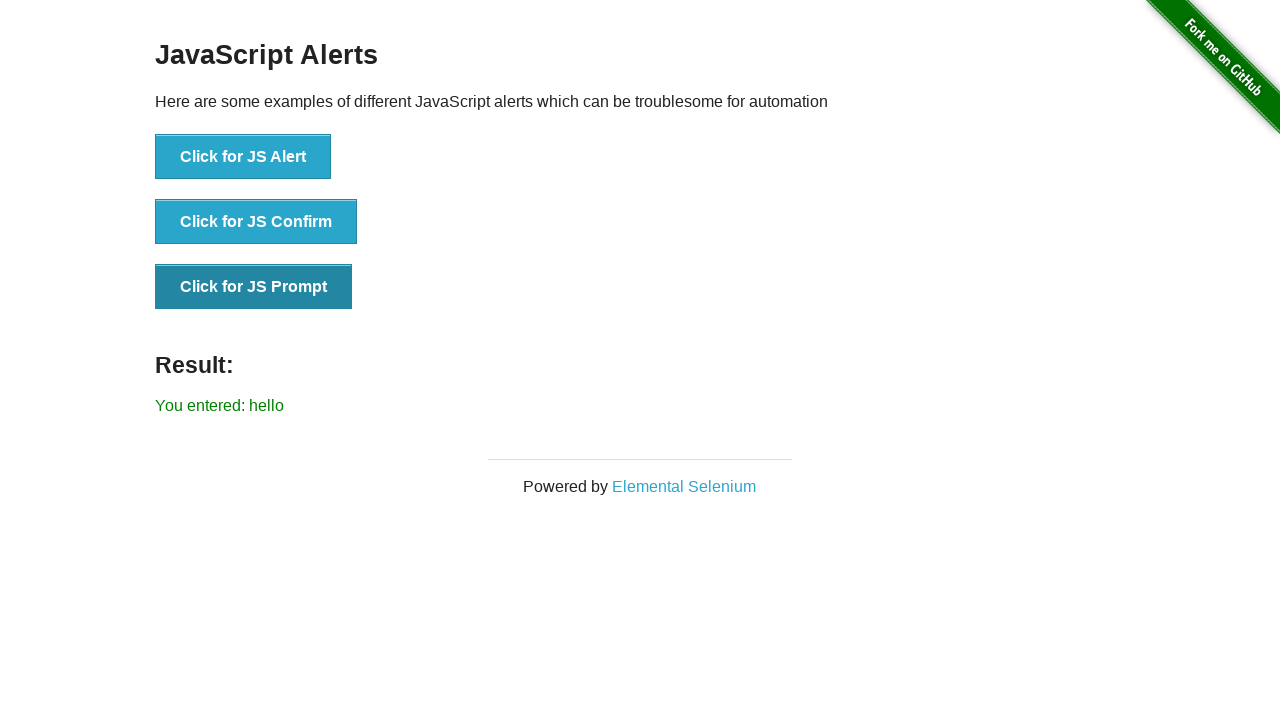

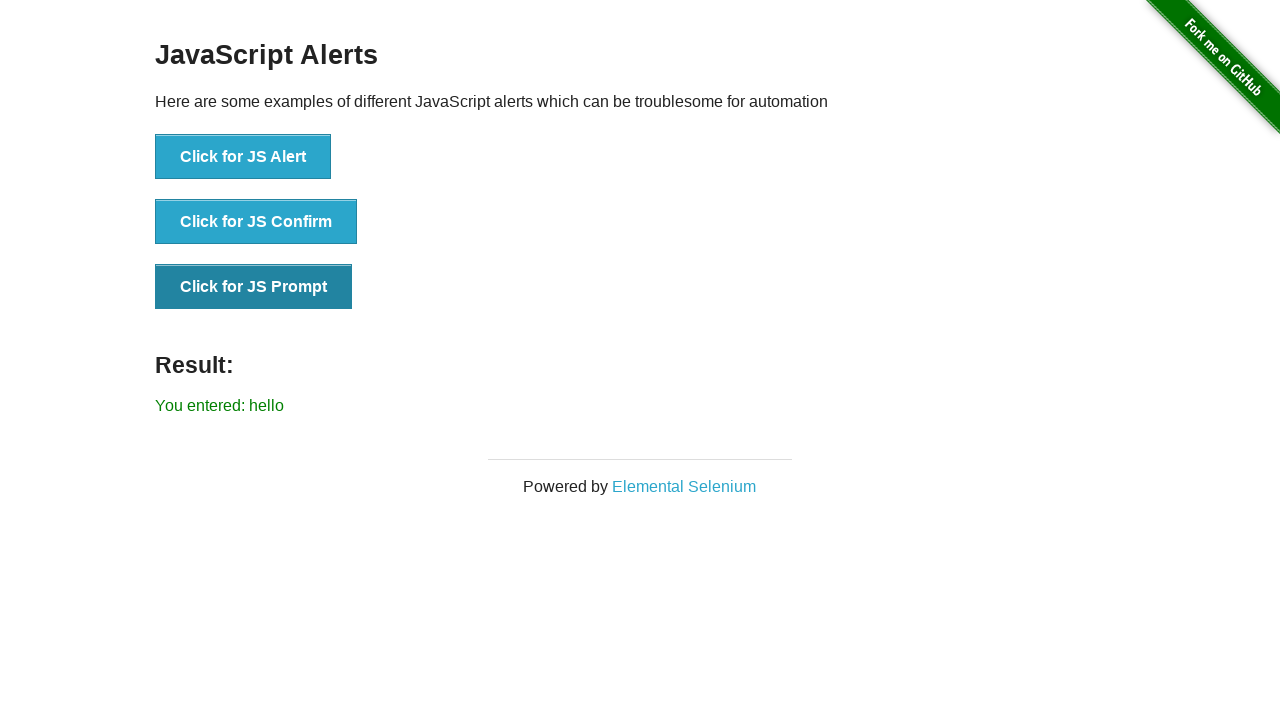